Tests multi-select dropdown functionality by selecting multiple options (Volvo, Hyundai, Audi) and then deselecting one option (Volvo) from a multi-selection box.

Starting URL: http://omayo.blogspot.com/

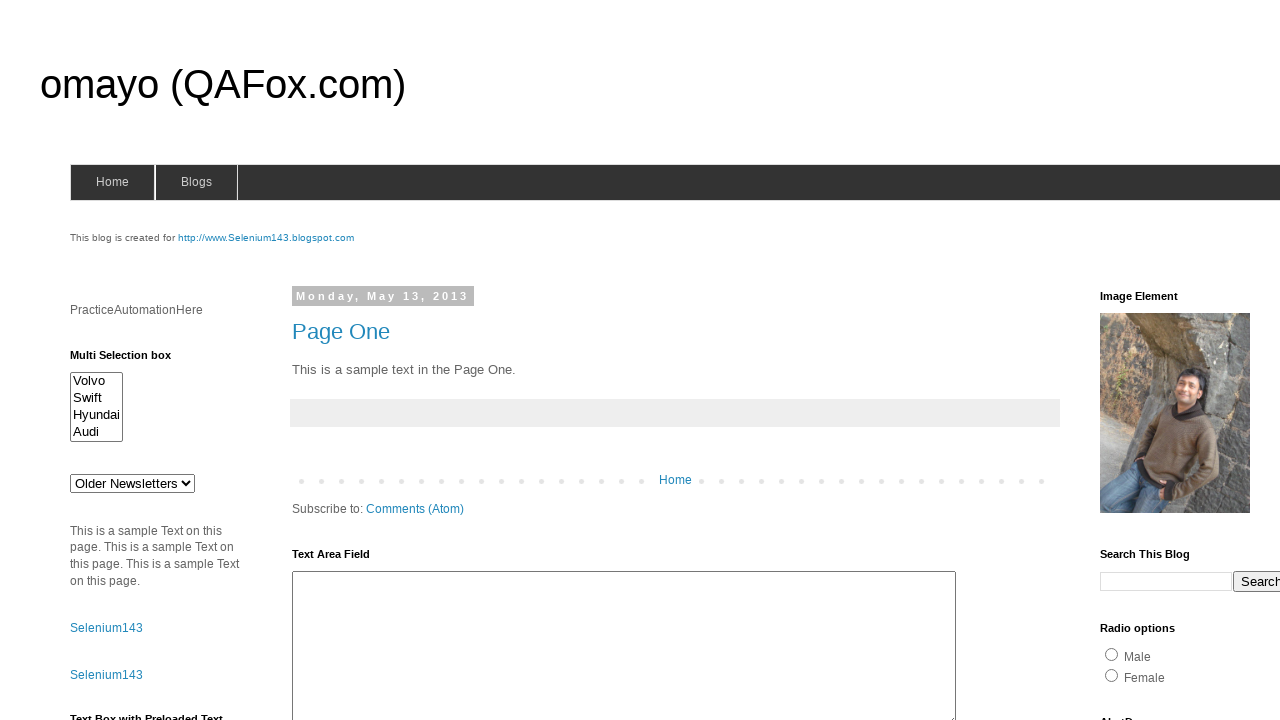

Located the multi-select dropdown element with id 'multiselect1'
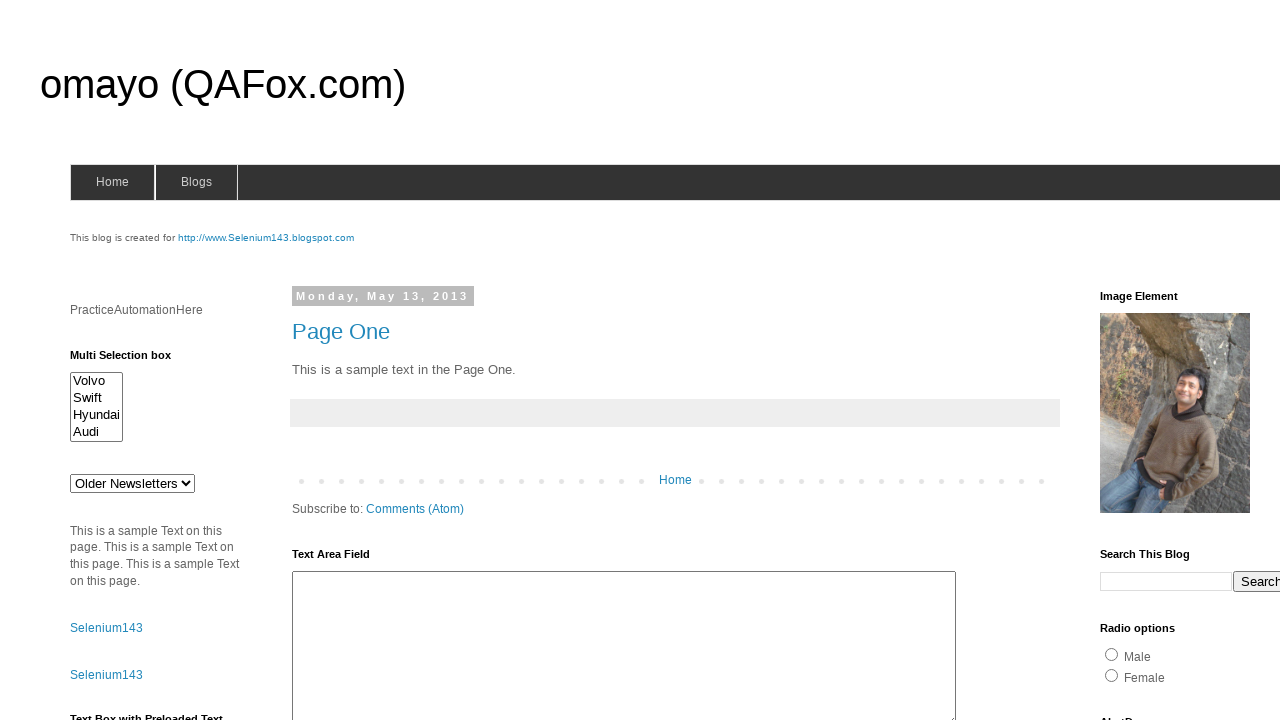

Selected 'Volvo' option from multi-select dropdown on #multiselect1
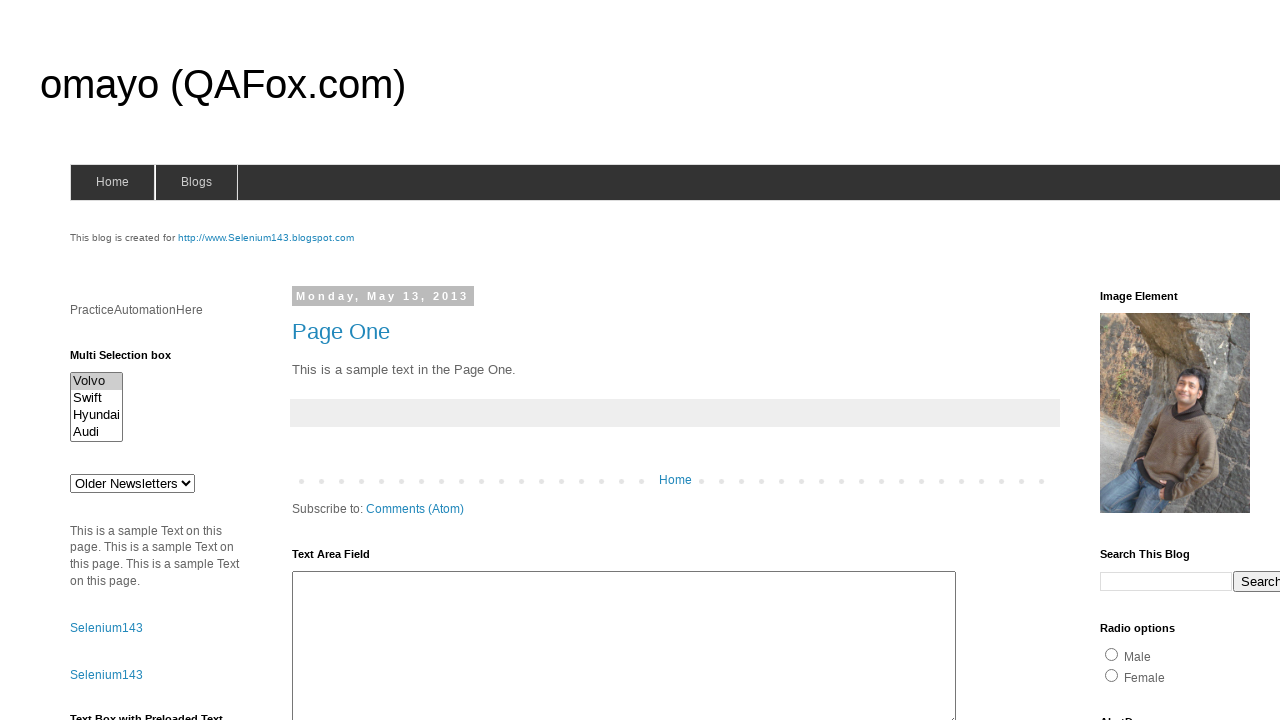

Selected 'Hyundai' option from multi-select dropdown on #multiselect1
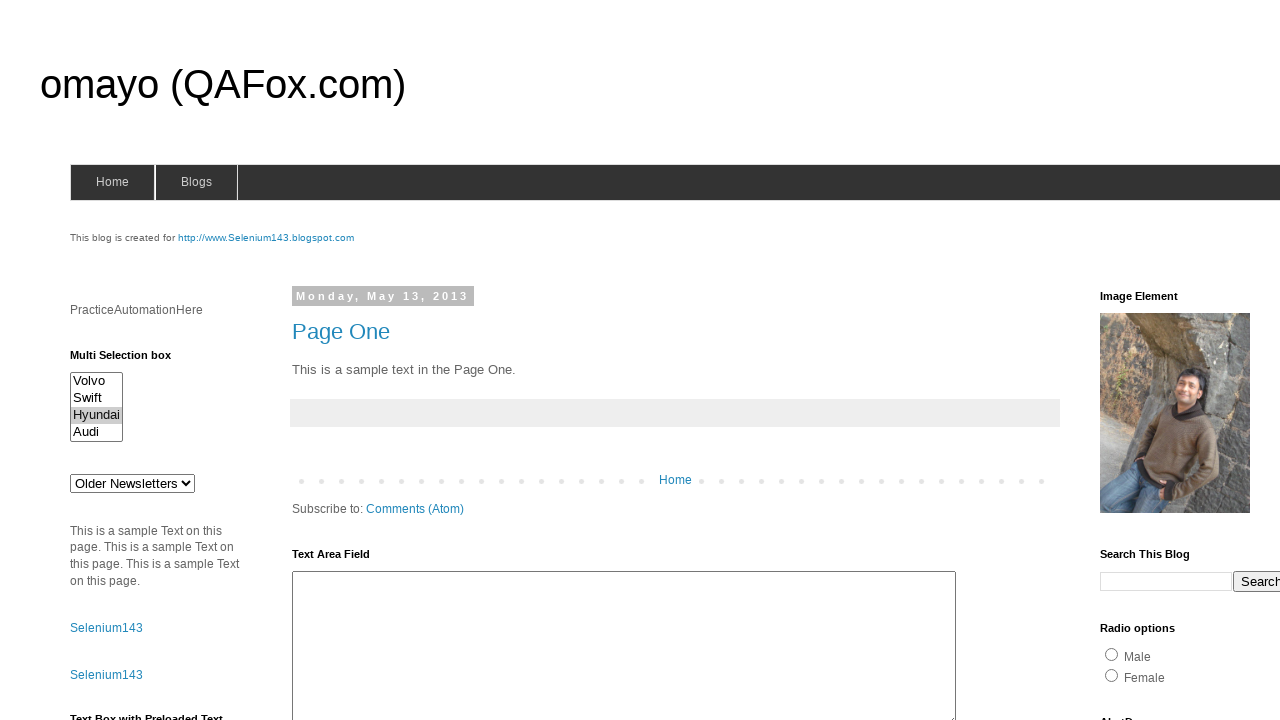

Selected 'Audi' option from multi-select dropdown on #multiselect1
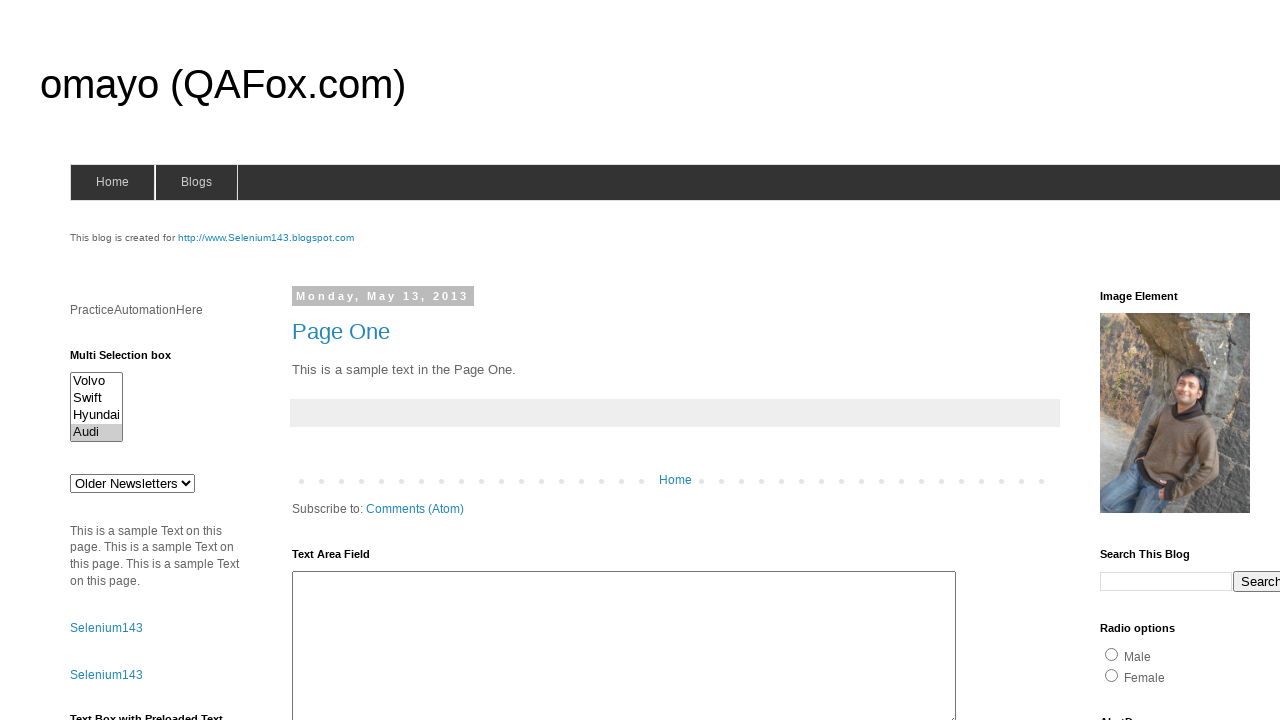

Waited 1000ms to observe all three selected options (Volvo, Hyundai, Audi)
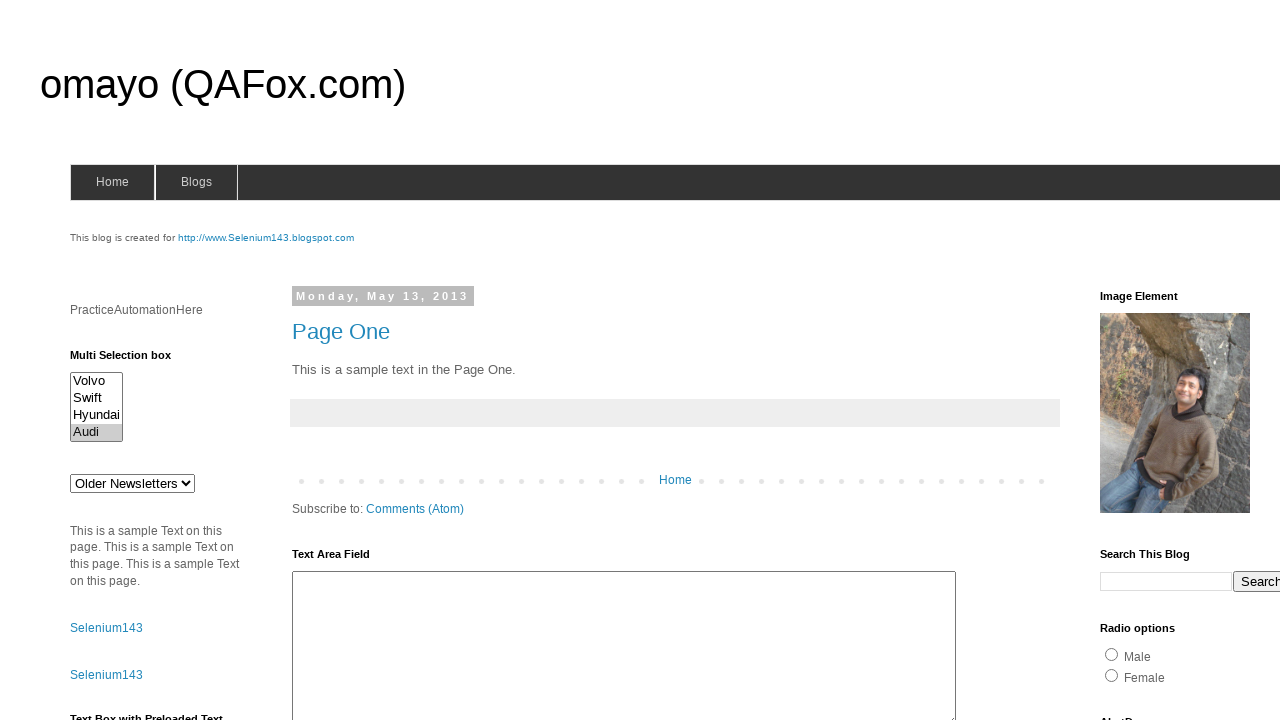

Deselected 'Volvo' by setting only 'Hyundai' and 'Audi' as selected options on #multiselect1
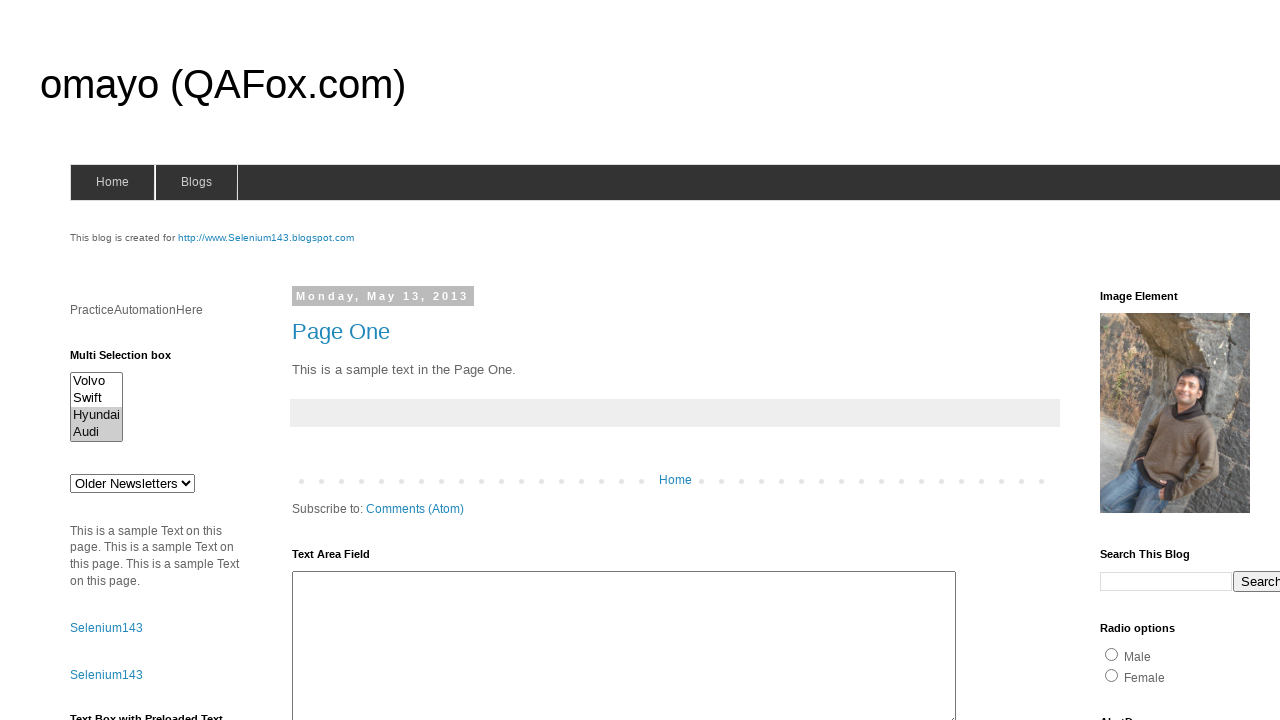

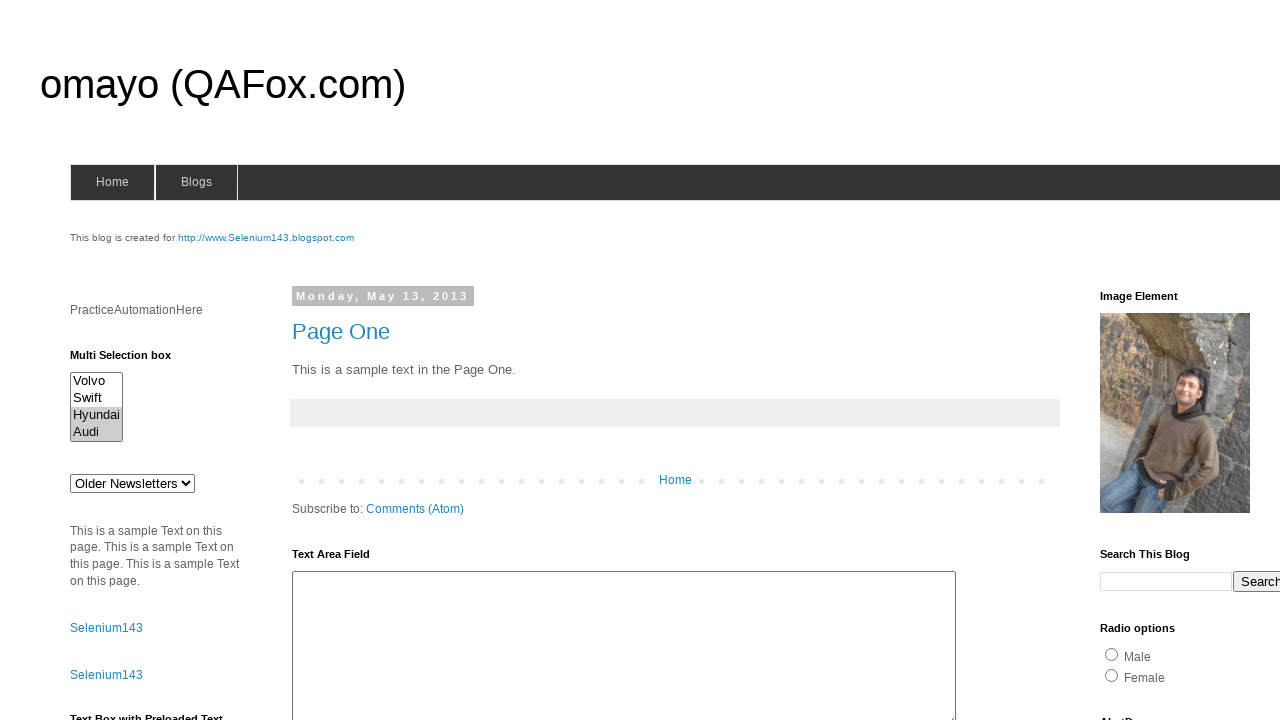